Selects all checkboxes that are not already selected

Starting URL: https://seleniumbase.io/demo_page

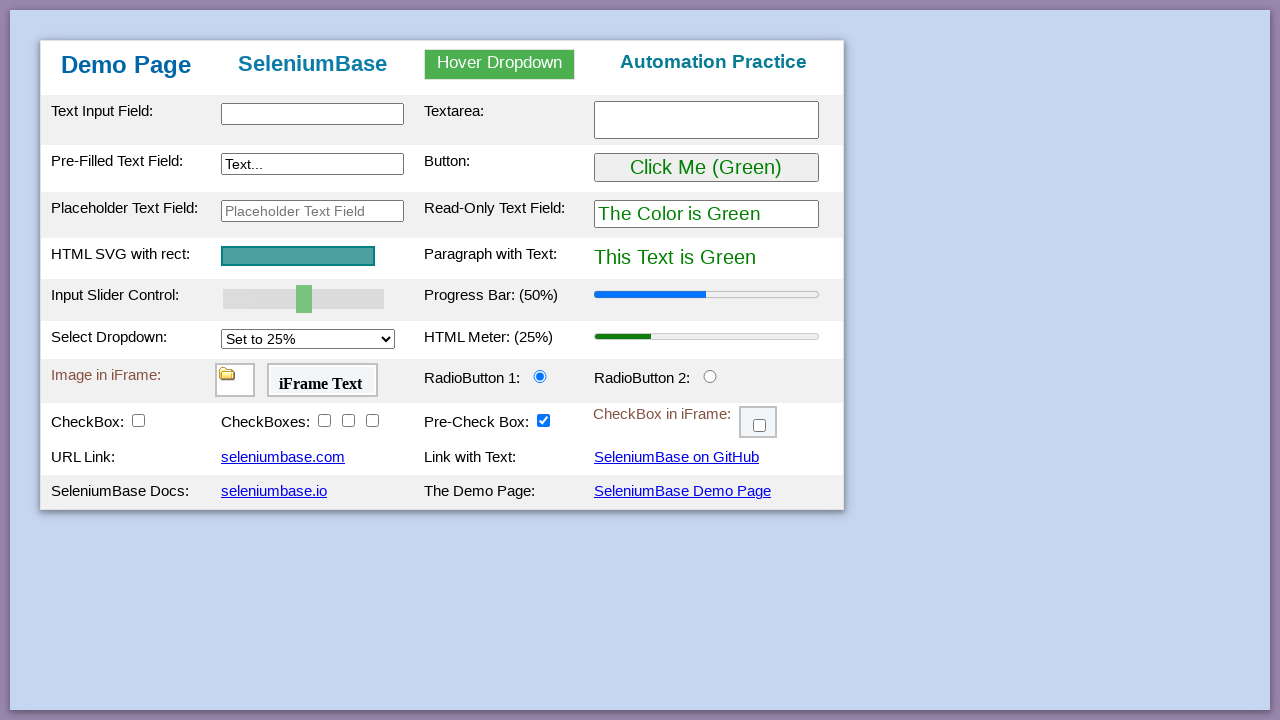

Navigated to https://seleniumbase.io/demo_page
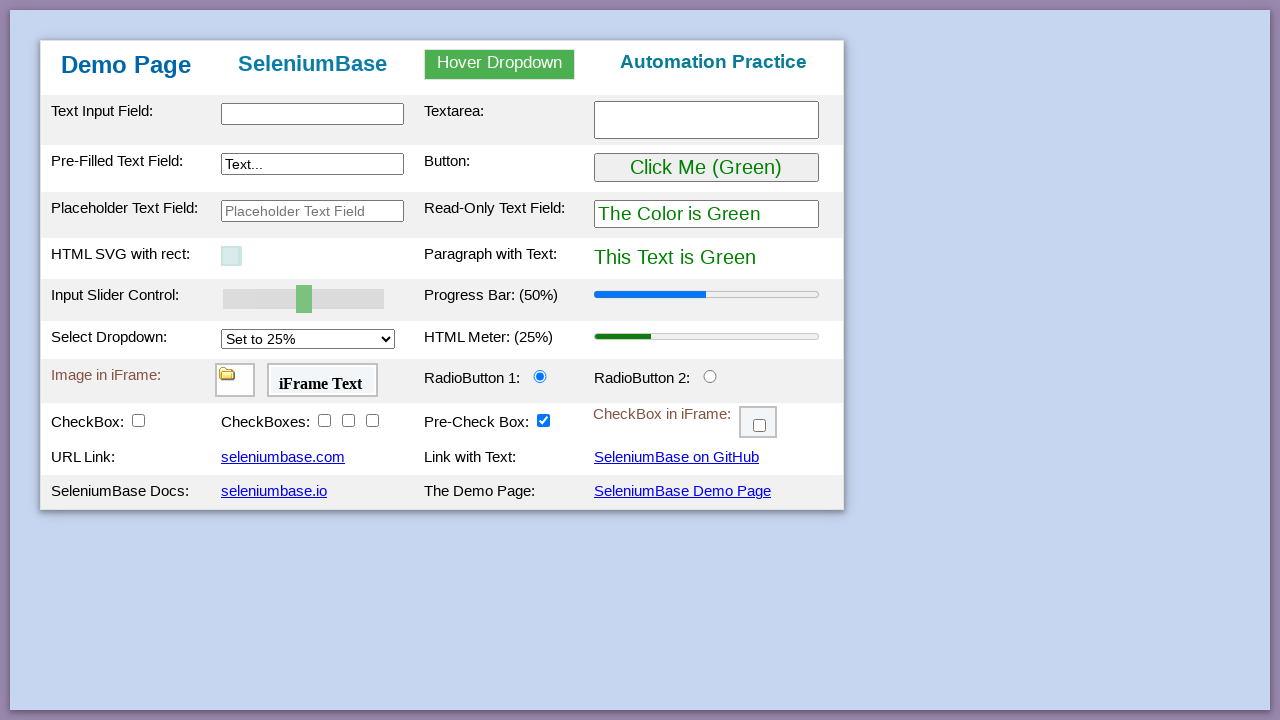

Located all checkboxes in the form
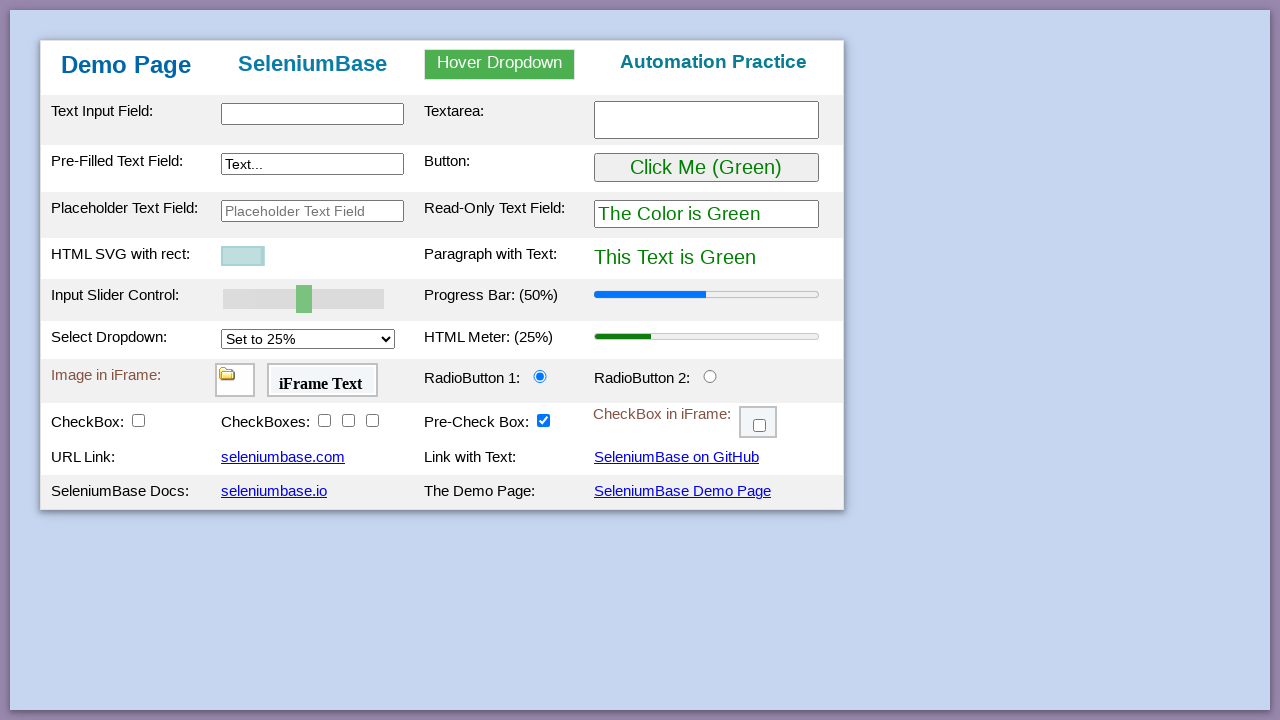

Retrieved checkbox 1 of 1
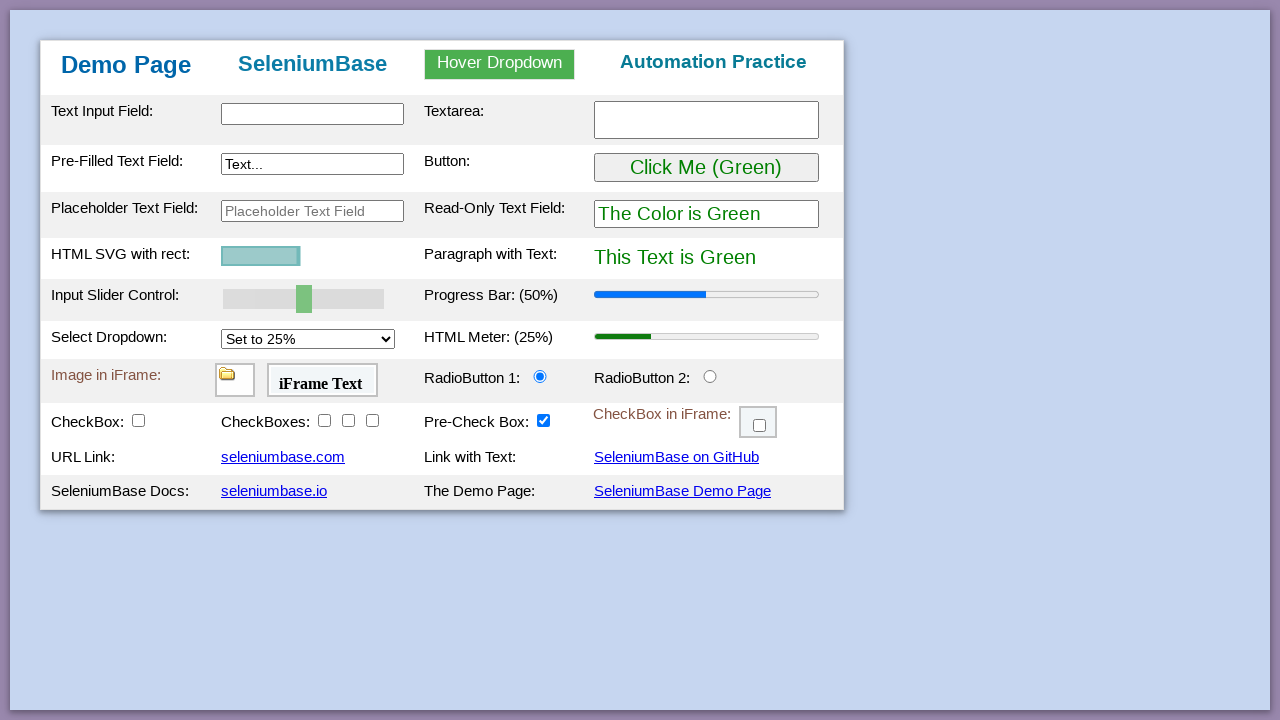

Checkbox 1 is not selected, checking it
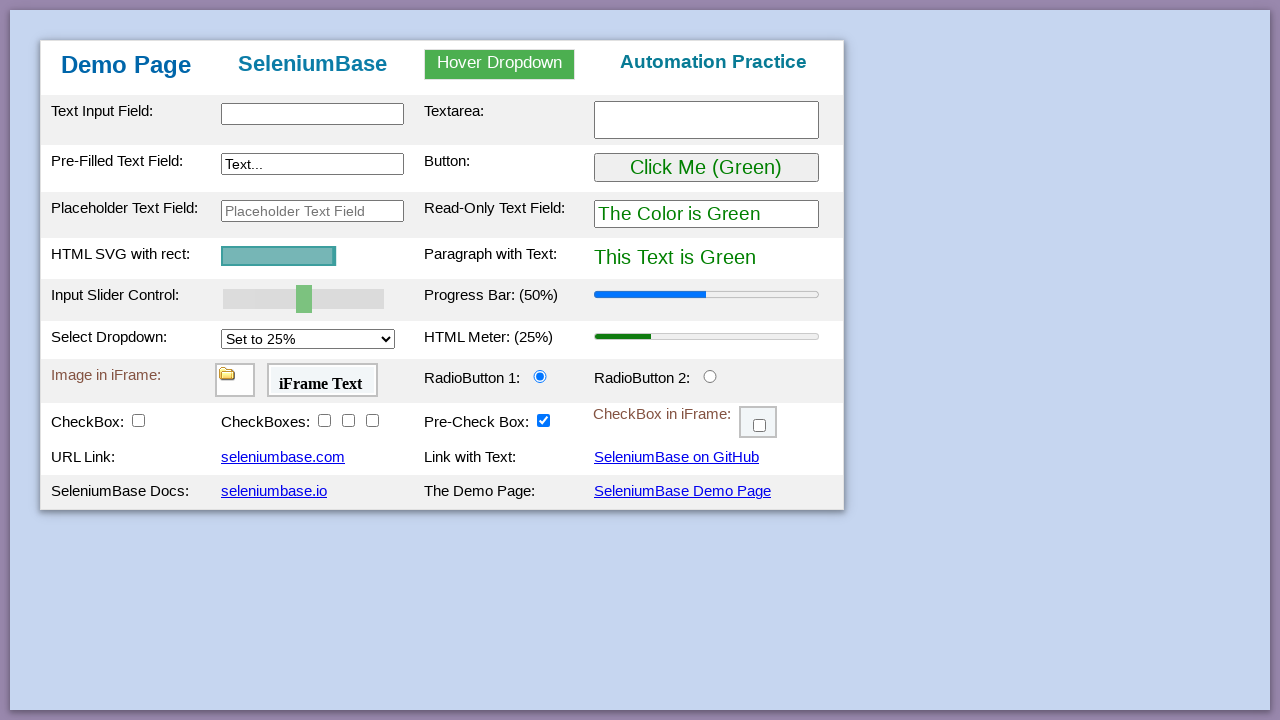

Successfully selected checkbox 1 at (138, 420) on xpath=/html/body/form/table/tbody/tr[9]/td[1]/input >> nth=0
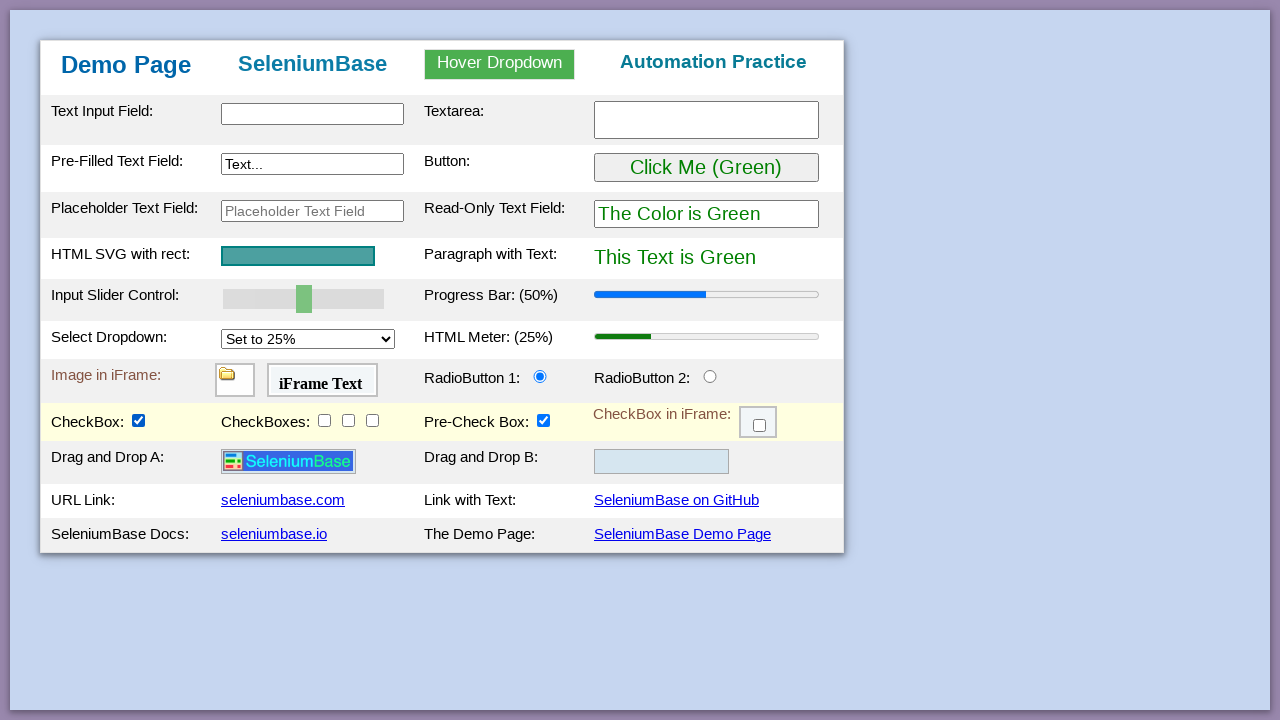

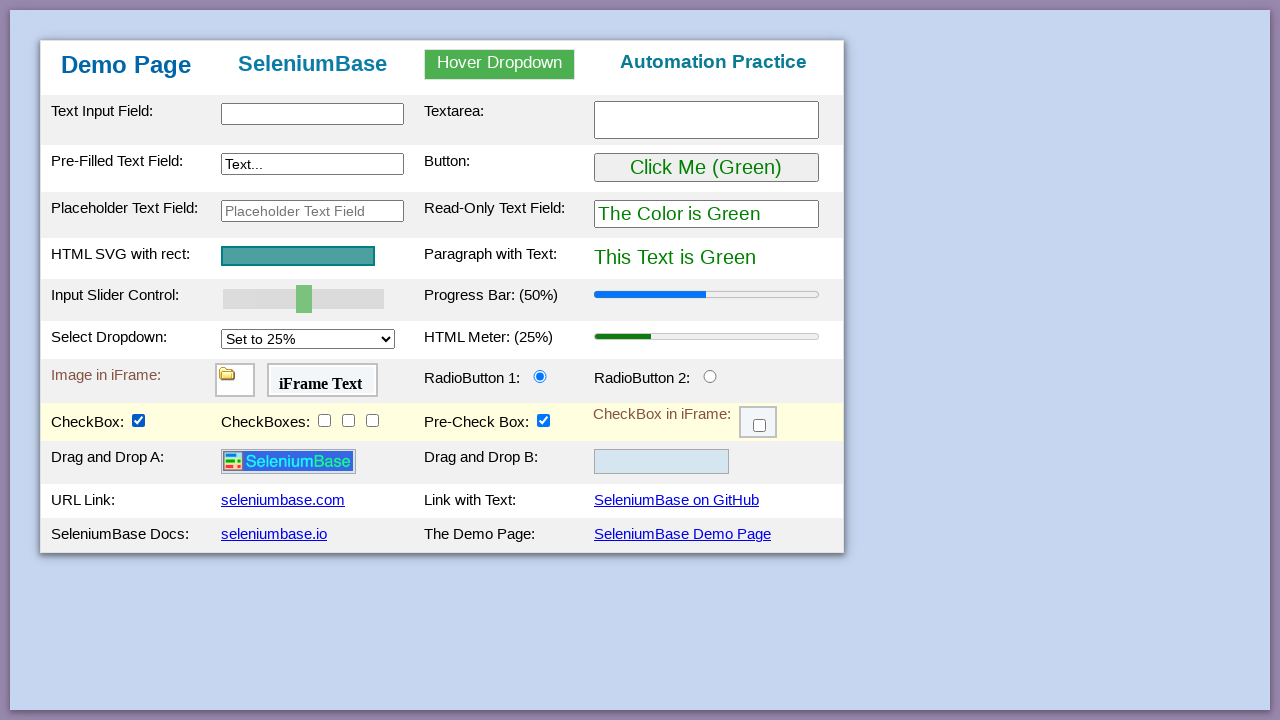